Navigates to PTT Gossiping board, confirms age verification, and browses through multiple pages of posts

Starting URL: https://www.ptt.cc/bbs/Gossiping/index.html

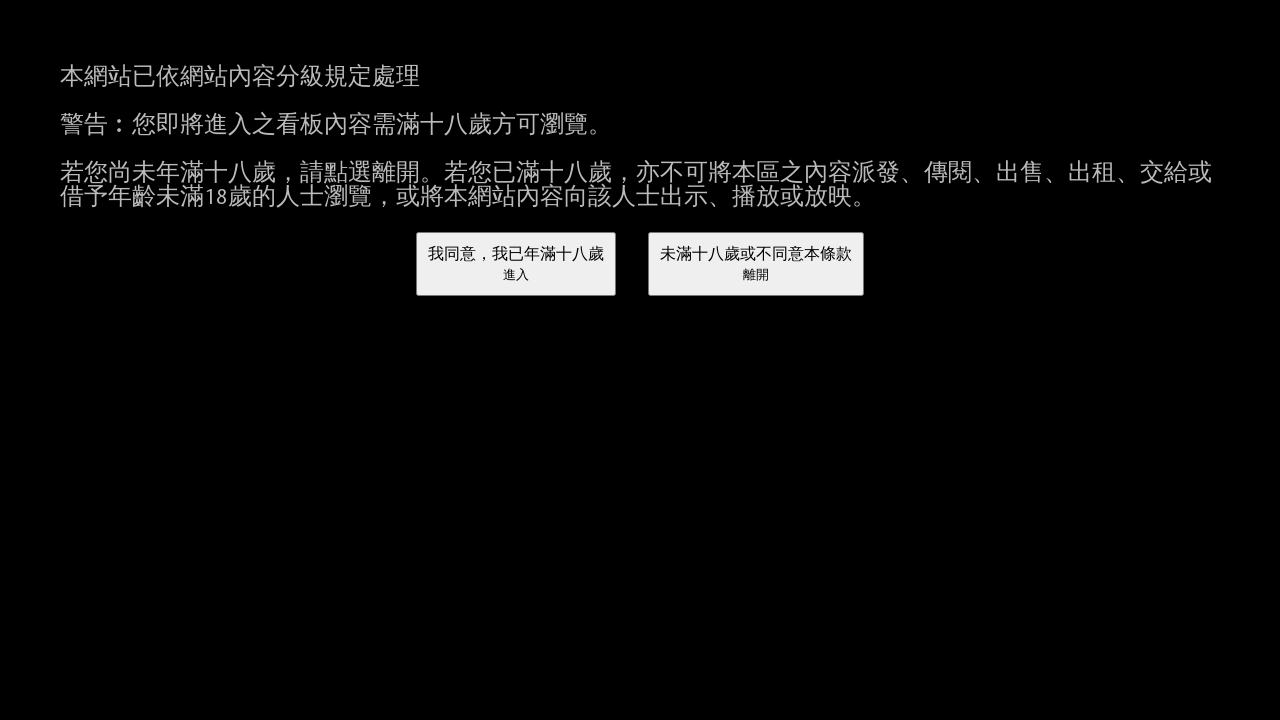

Clicked age verification button (over 18) at (516, 264) on xpath=/html/body/div[2]/form/div[1]/button
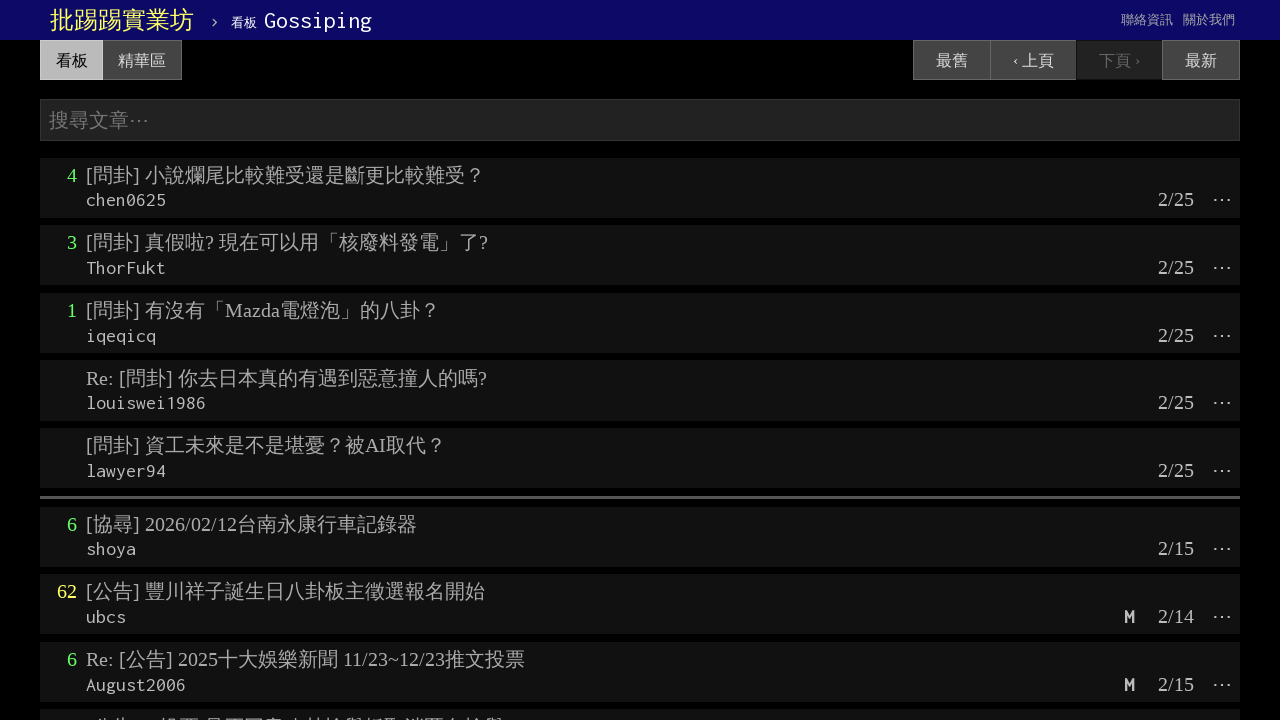

Posts loaded on Gossiping board
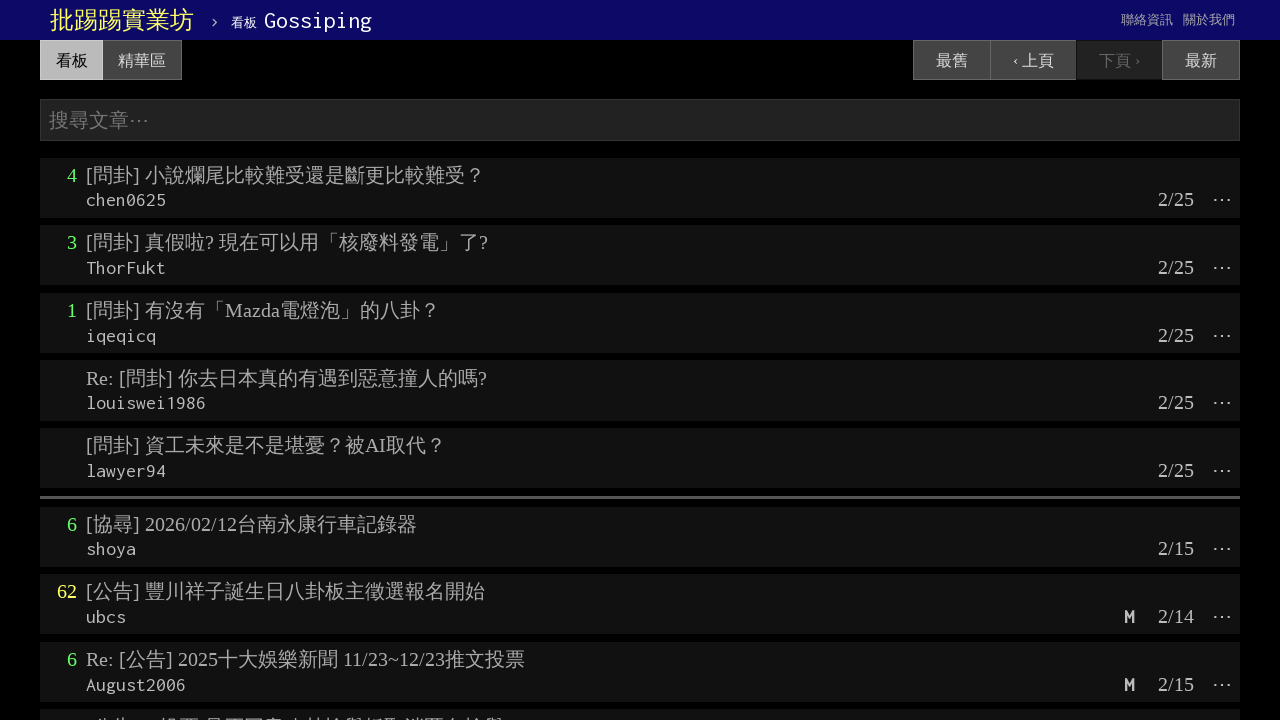

Clicked next page button (page 2) at (1033, 60) on xpath=/html/body/div[2]/div[1]/div/div[2]/a[2]
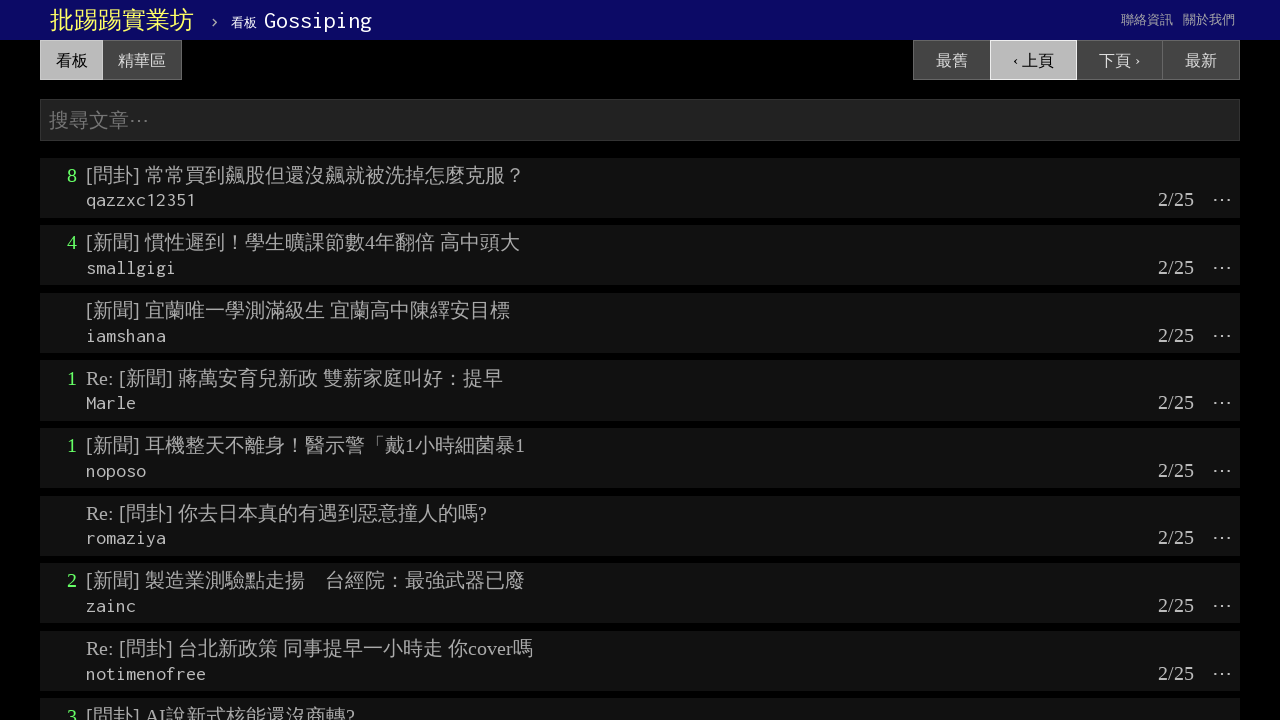

New page loaded with posts (page 2)
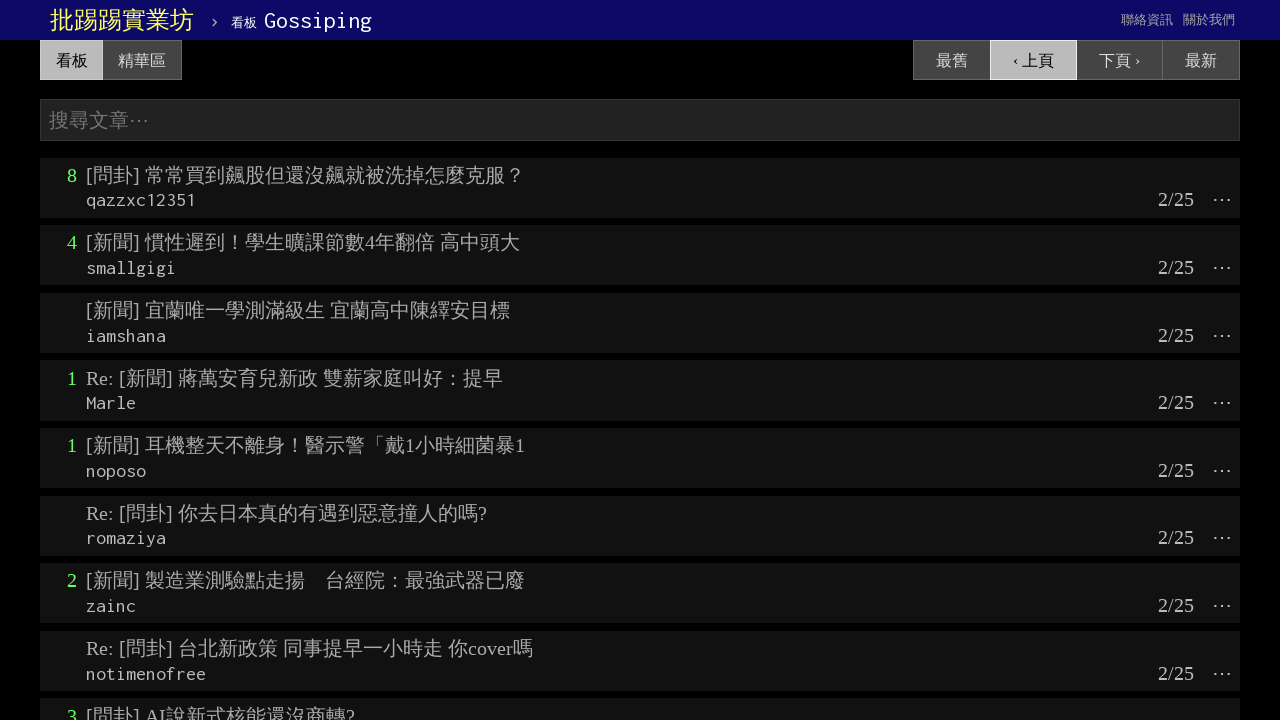

Clicked next page button (page 3) at (1033, 60) on xpath=/html/body/div[2]/div[1]/div/div[2]/a[2]
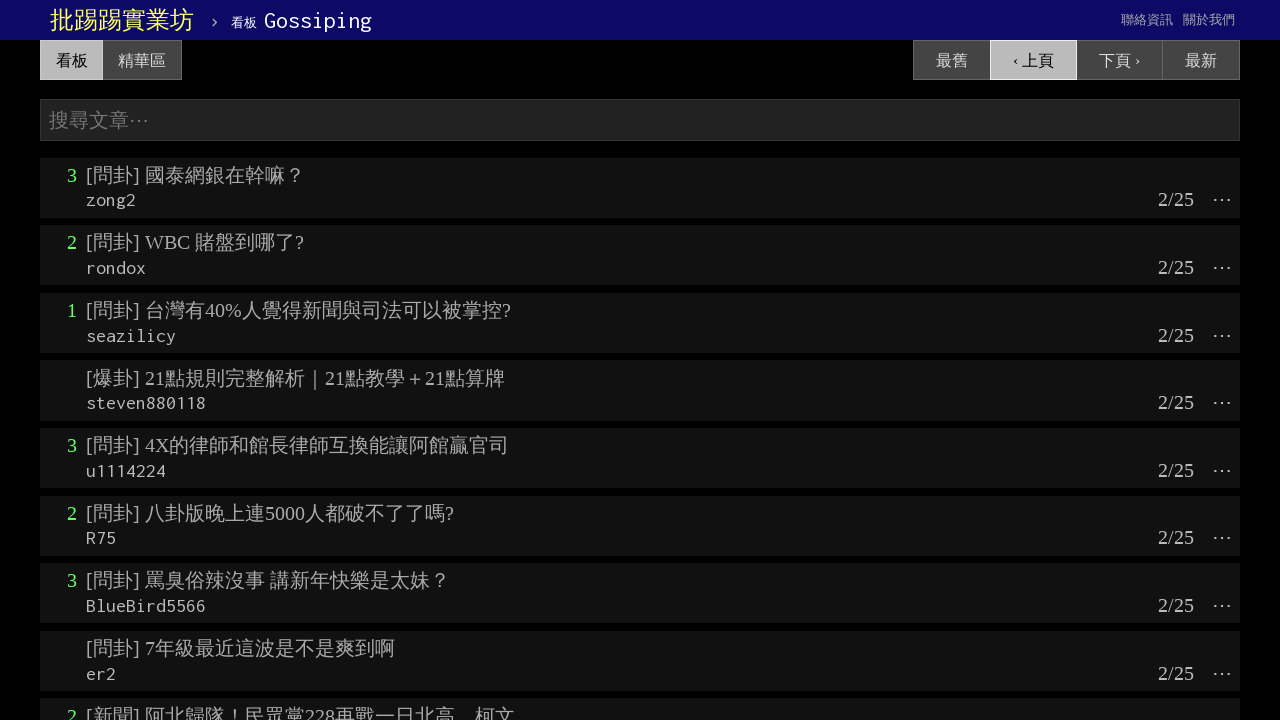

New page loaded with posts (page 3)
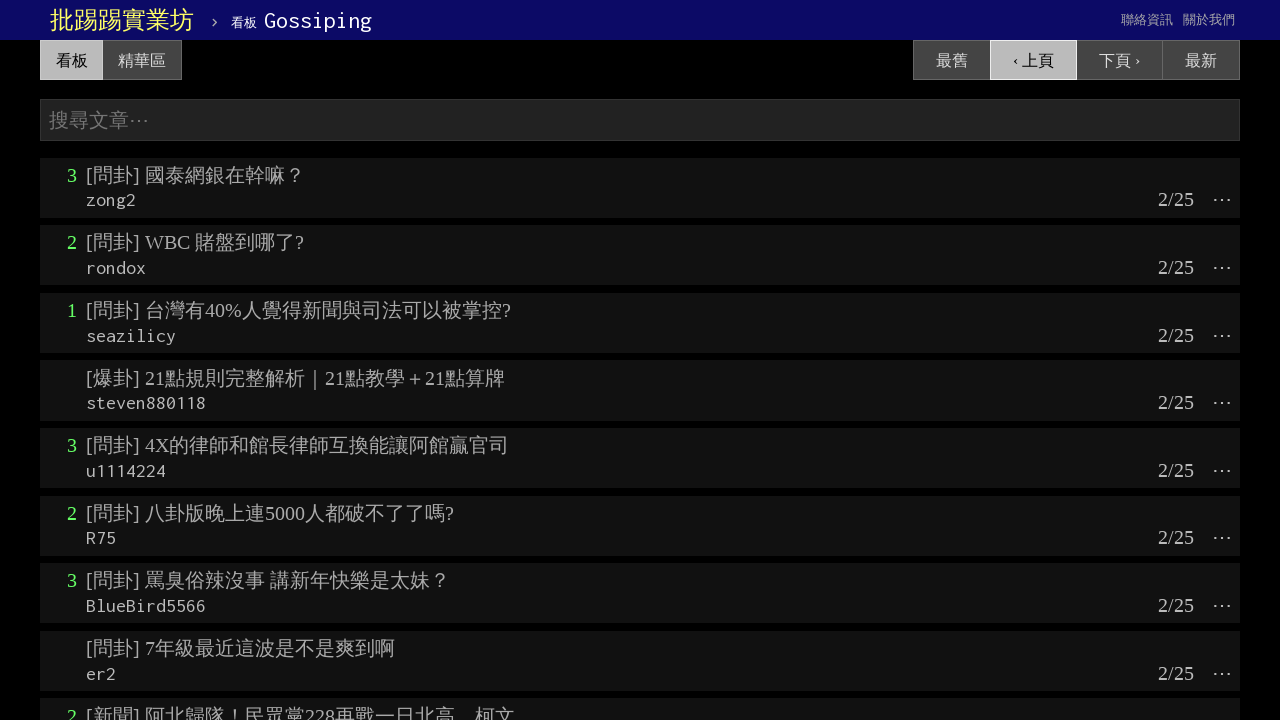

Clicked next page button (page 4) at (1033, 60) on xpath=/html/body/div[2]/div[1]/div/div[2]/a[2]
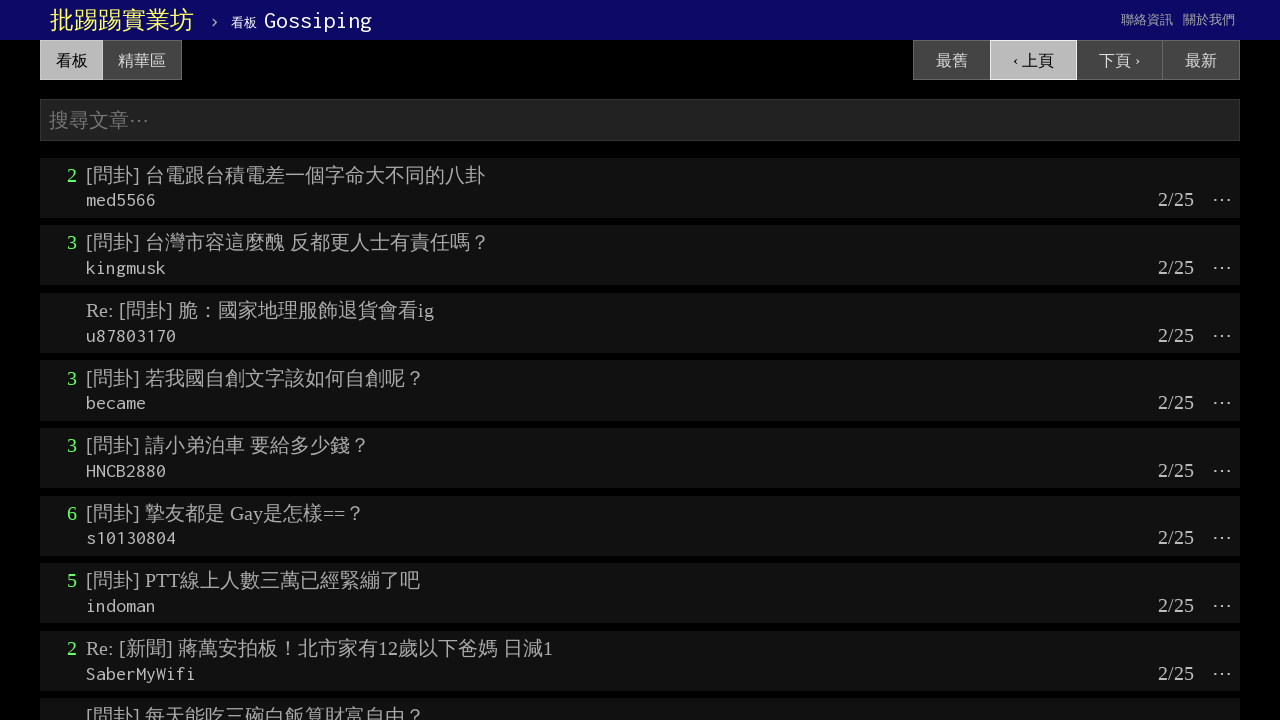

New page loaded with posts (page 4)
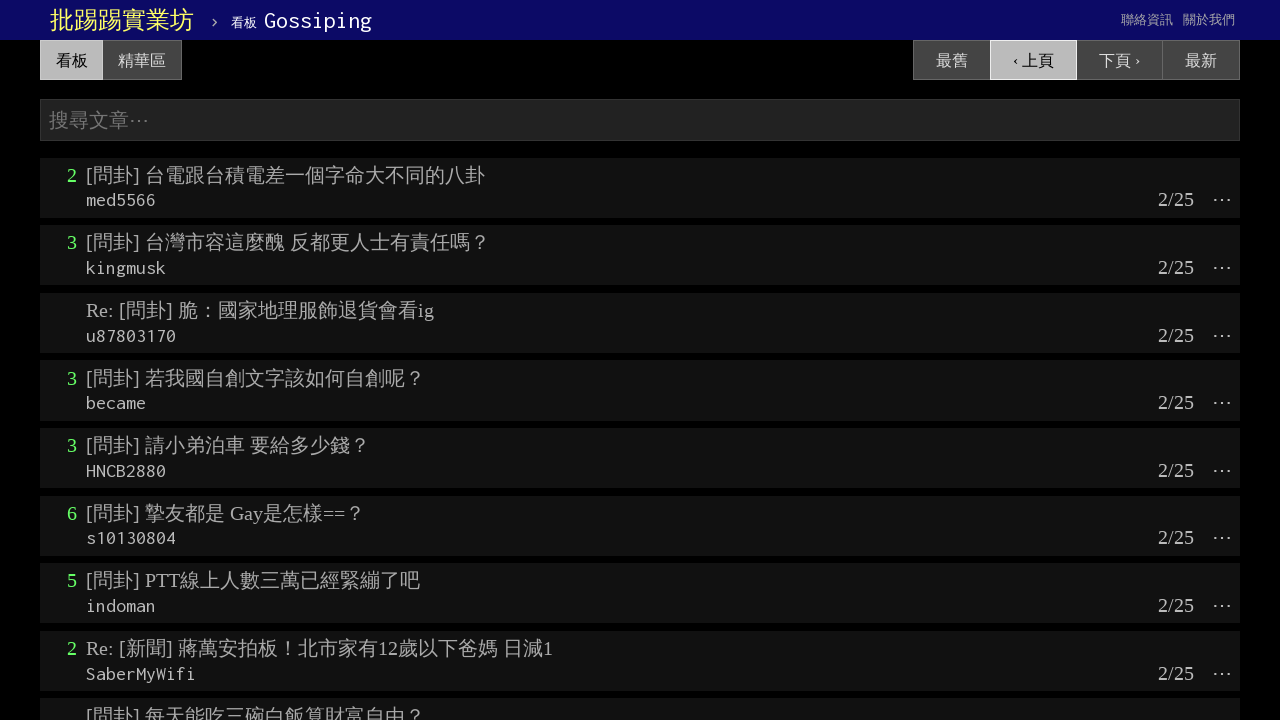

Clicked next page button (page 5) at (1033, 60) on xpath=/html/body/div[2]/div[1]/div/div[2]/a[2]
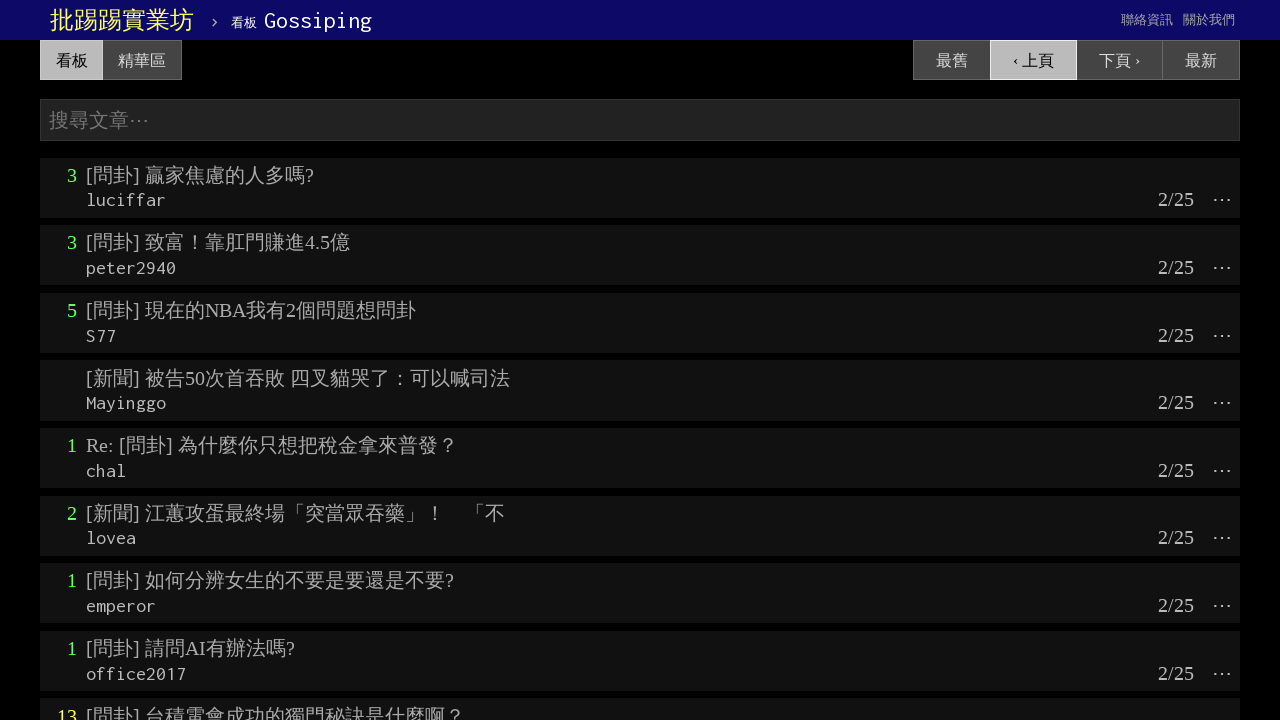

New page loaded with posts (page 5)
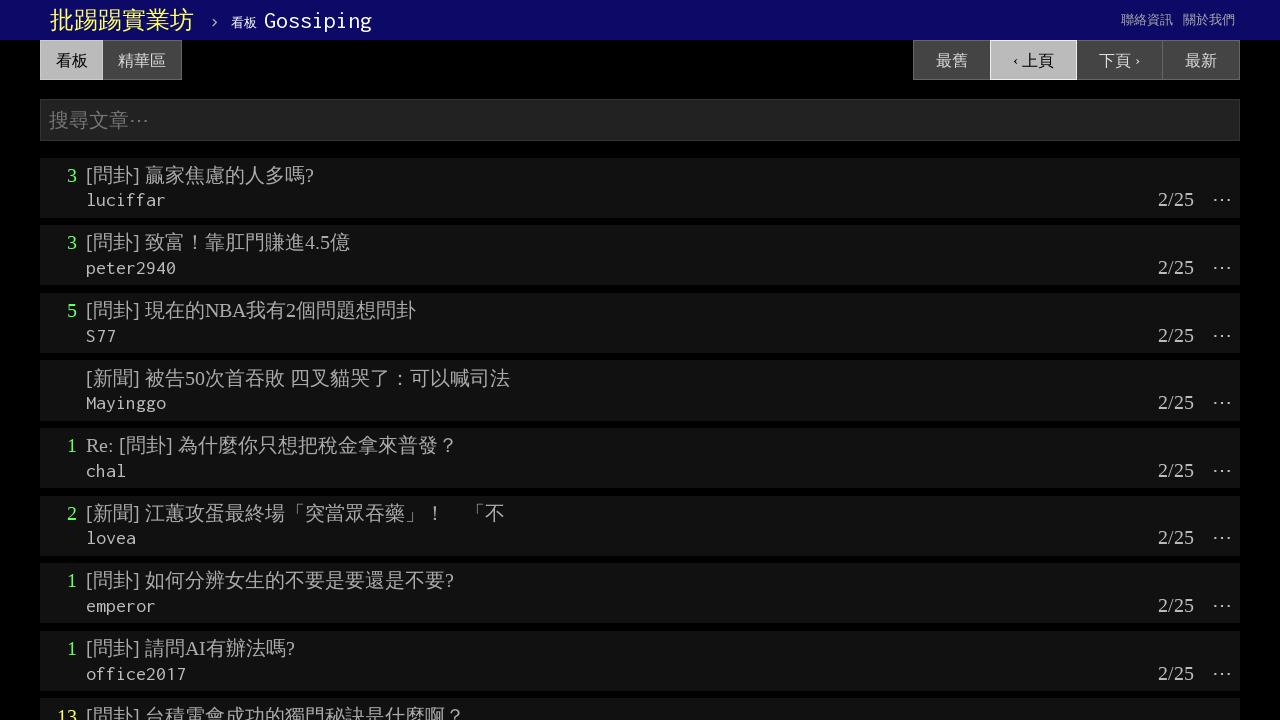

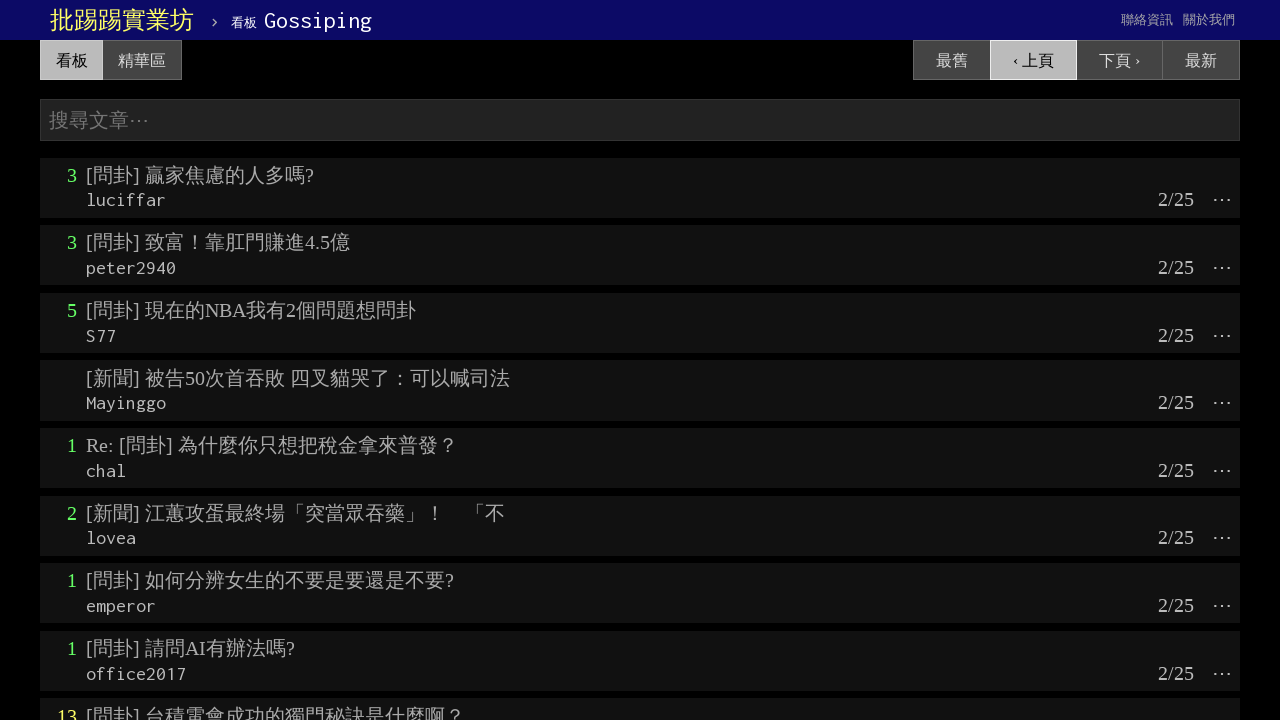